Finds all products on the demoblaze homepage and identifies the highest priced product by examining price elements

Starting URL: https://demoblaze.com

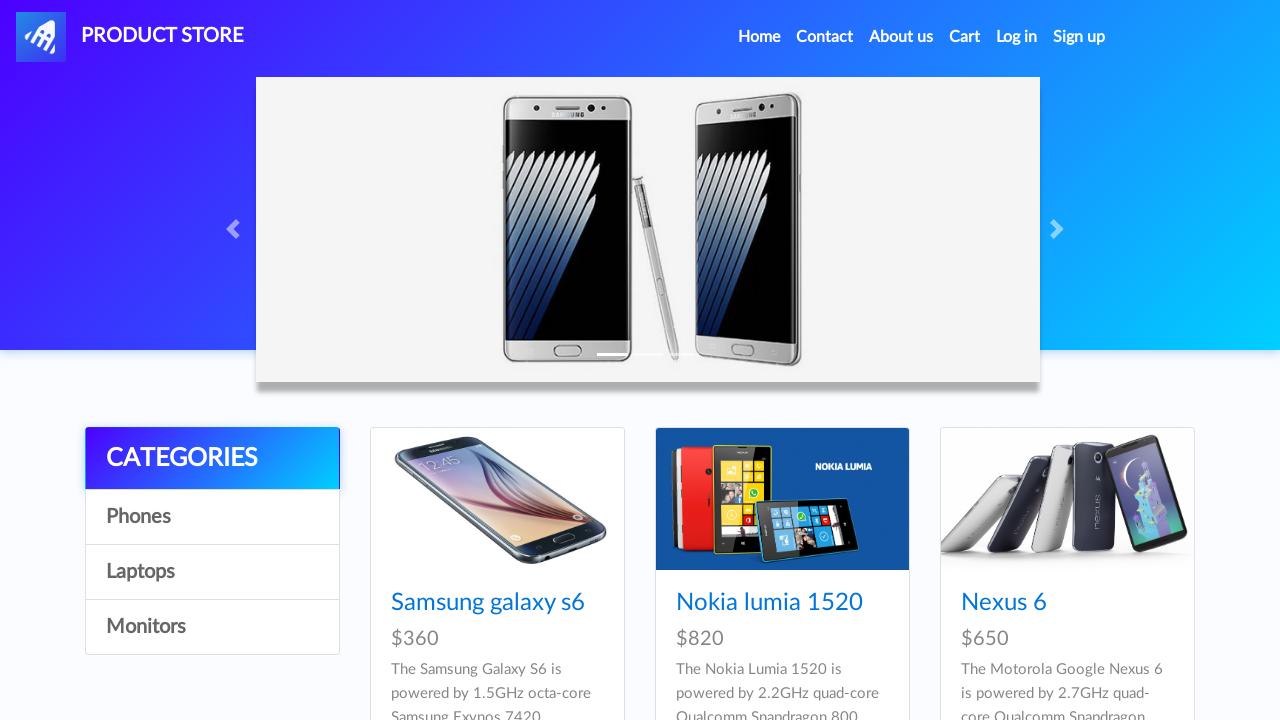

Waited for all product cards to be visible
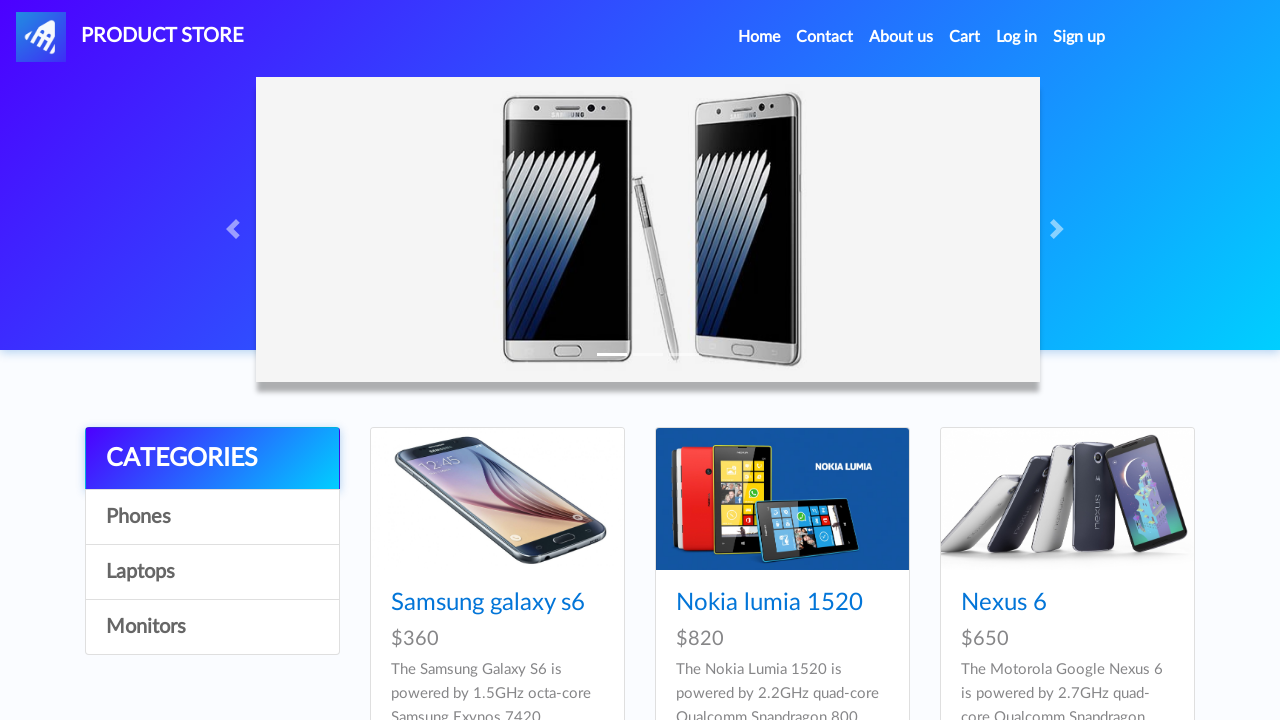

Located all product cards on the page
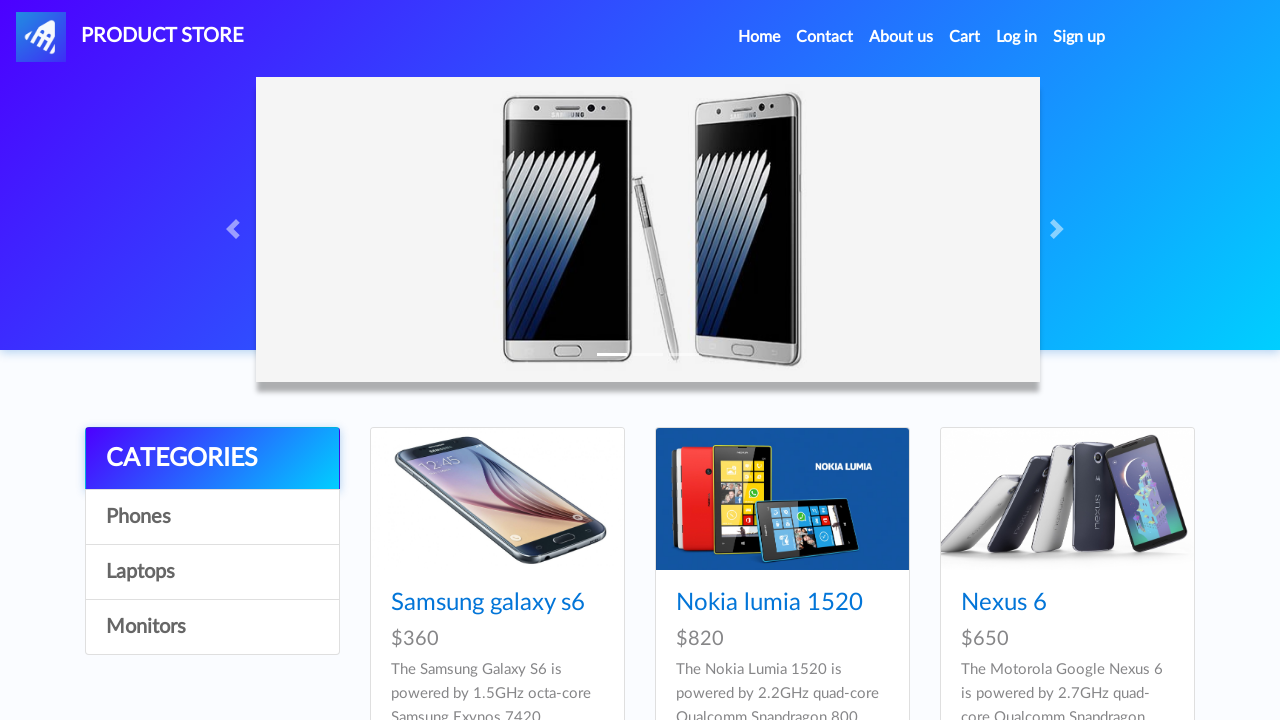

Waited for the first product card to be visible
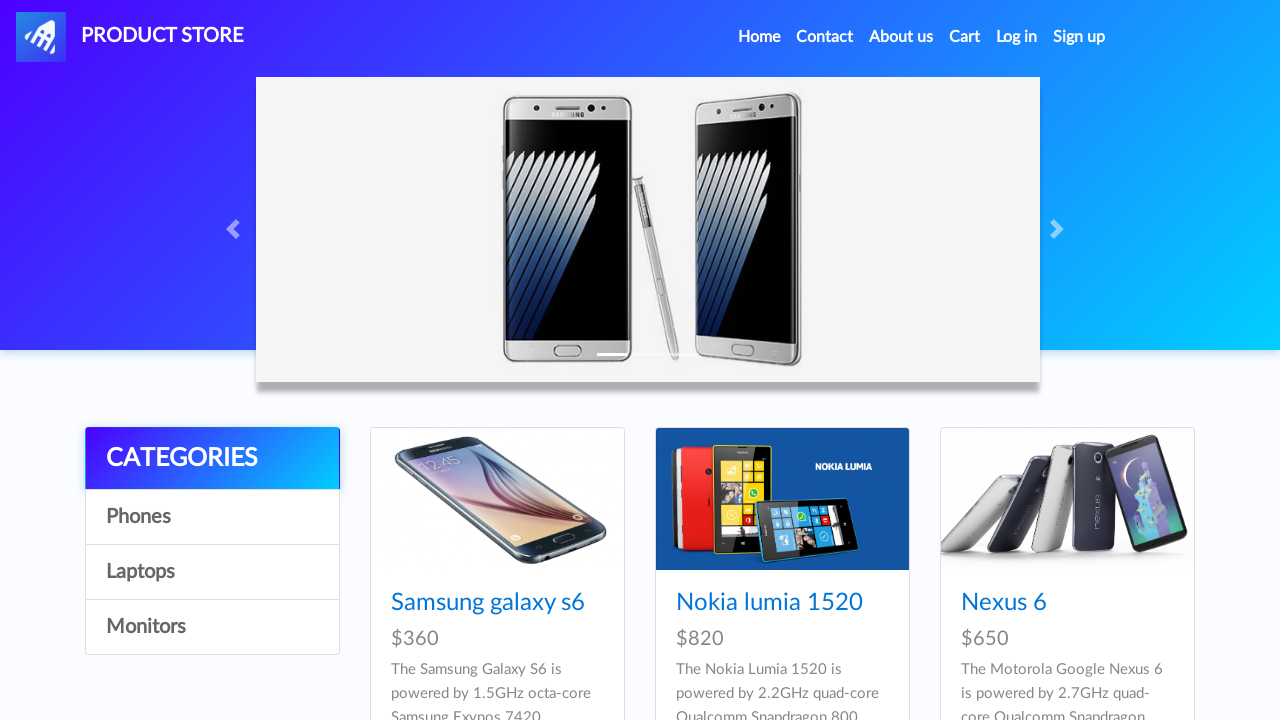

Verified price elements are present in the product list
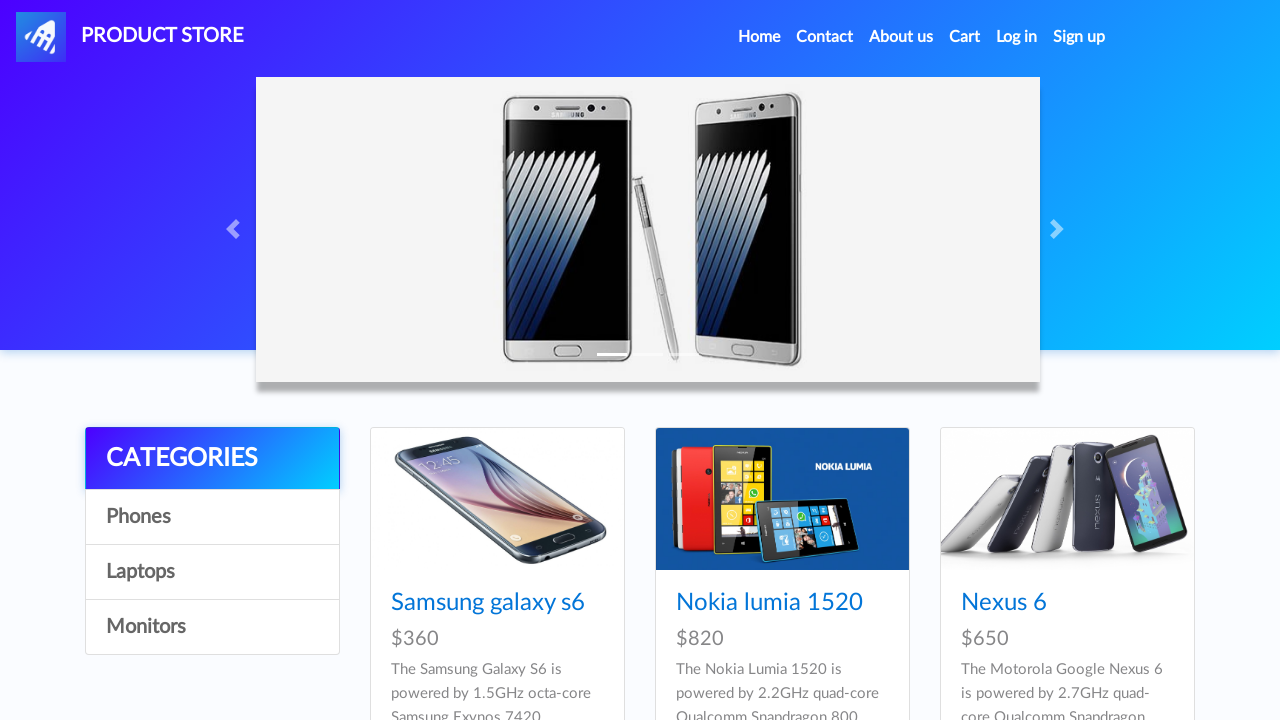

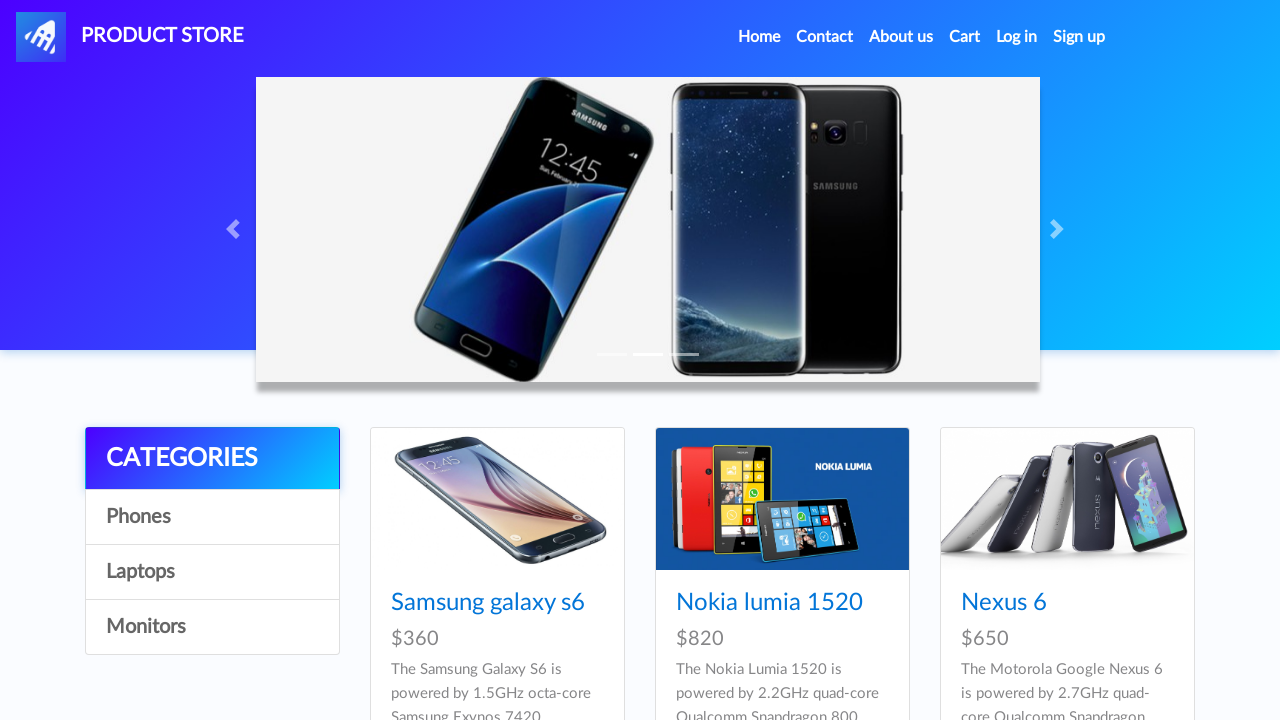